Tests a registration form by filling in first name, last name, address, phone, and email fields, then submitting the form and verifying successful registration message

Starting URL: http://suninjuly.github.io/registration1.html

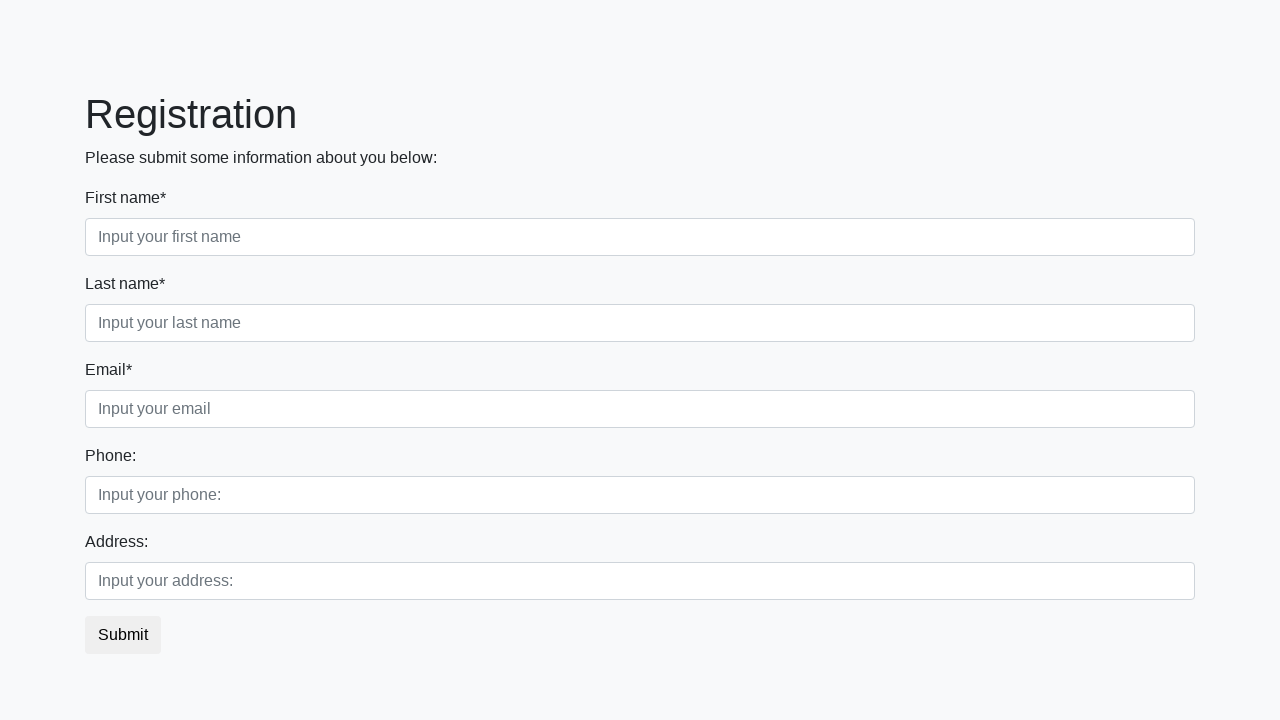

Navigated to registration form page
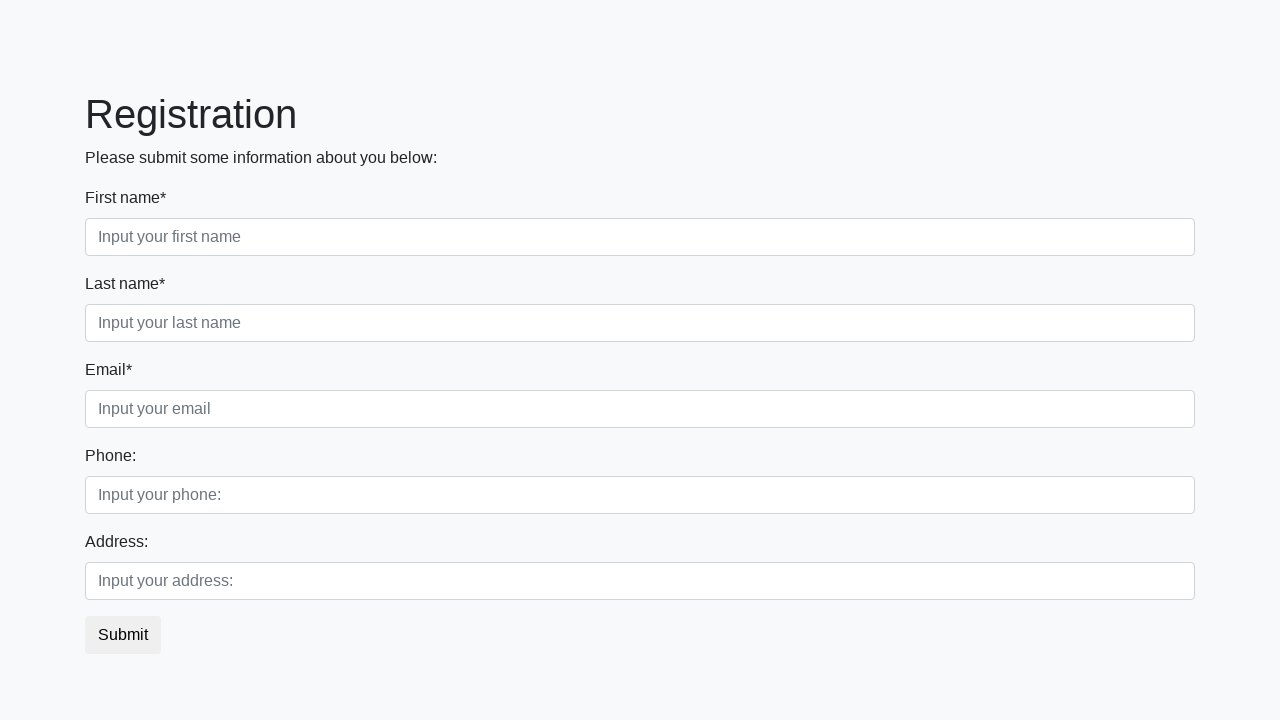

Filled first name field with 'John' on //input[@placeholder="Input your first name"]
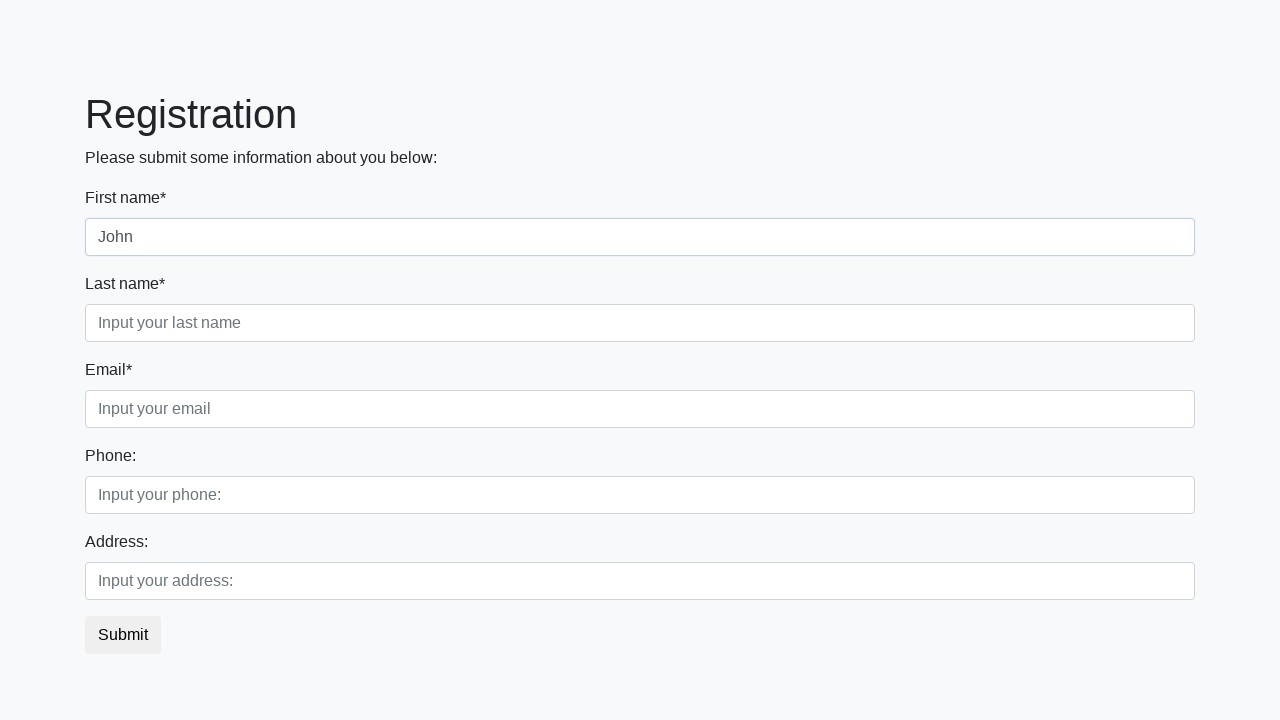

Filled last name field with 'Smith' on //input[@placeholder="Input your last name"]
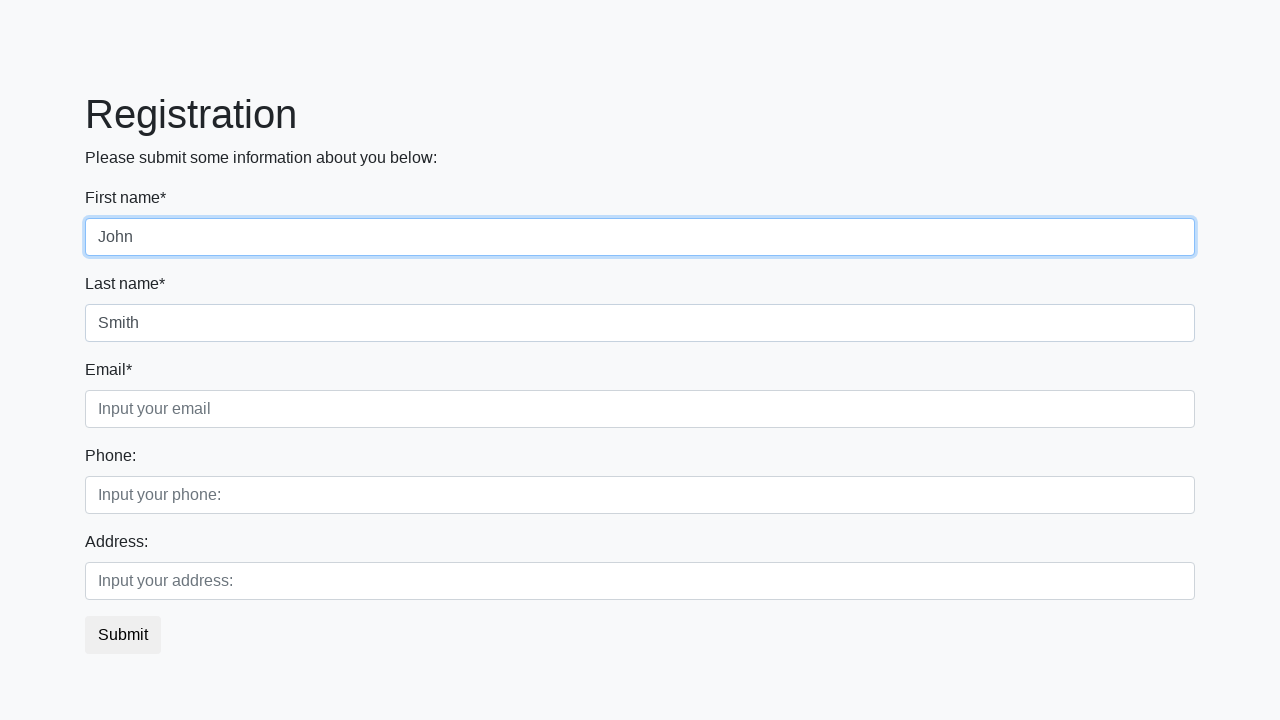

Filled address field with '123 Main Street' on //input[@placeholder="Input your address:"]
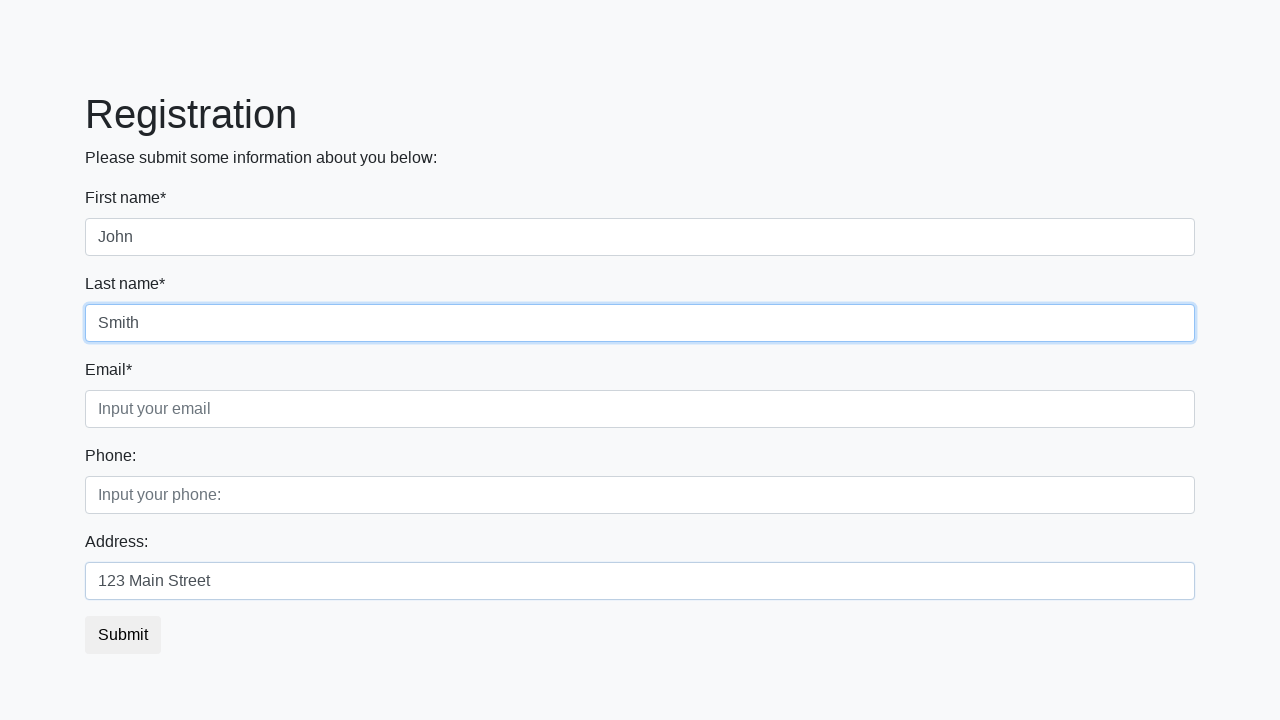

Filled phone field with '555-0123' on //input[@placeholder="Input your phone:"]
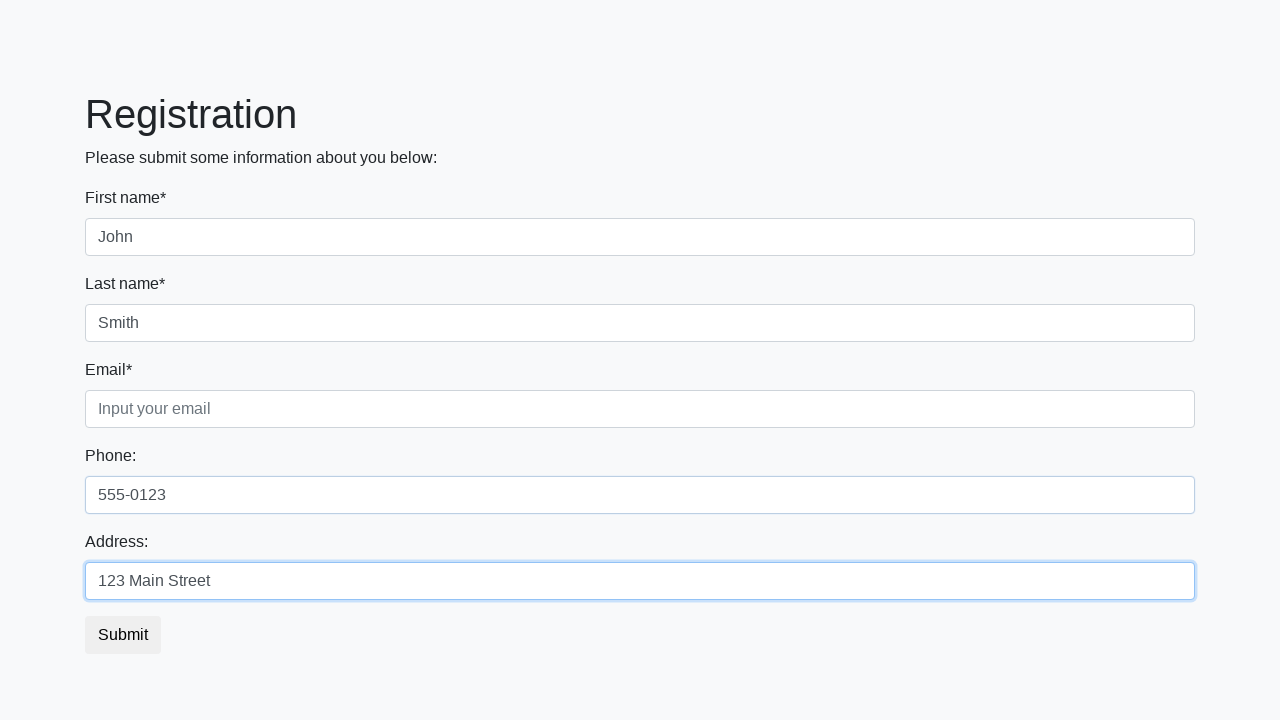

Filled email field with 'john.smith@example.com' on //input[@placeholder="Input your email"]
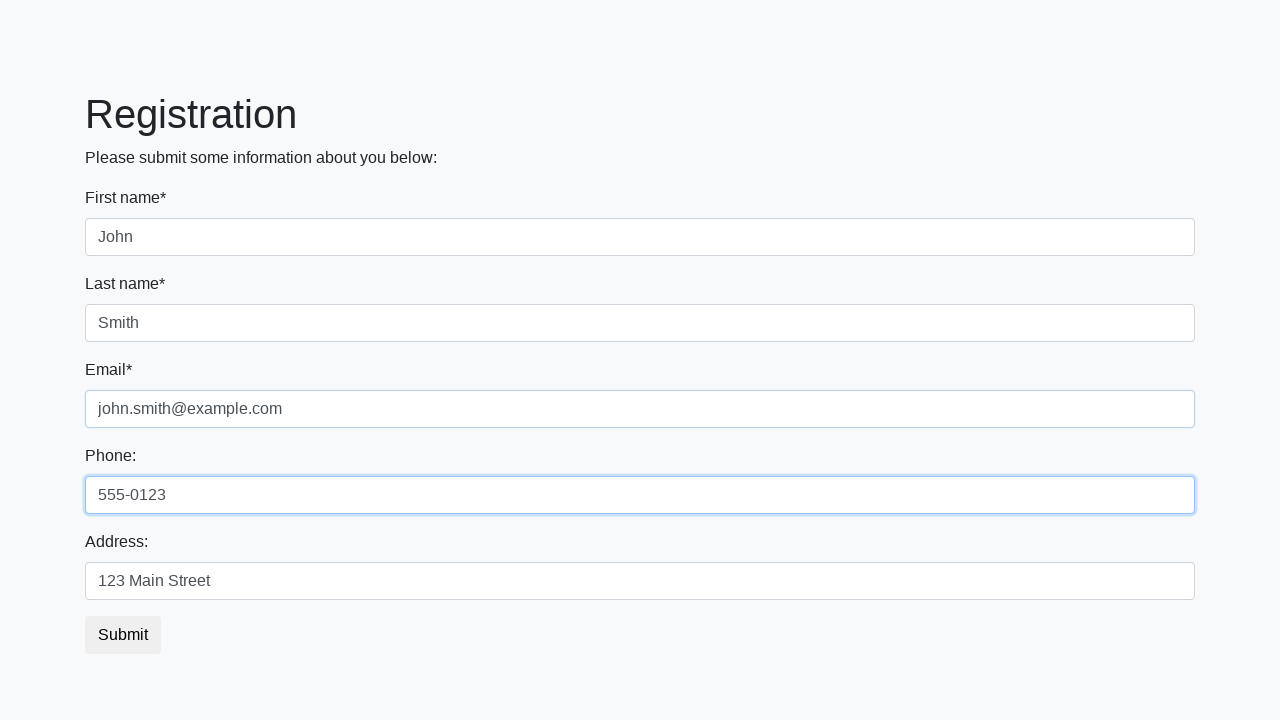

Clicked submit button to register at (123, 635) on button
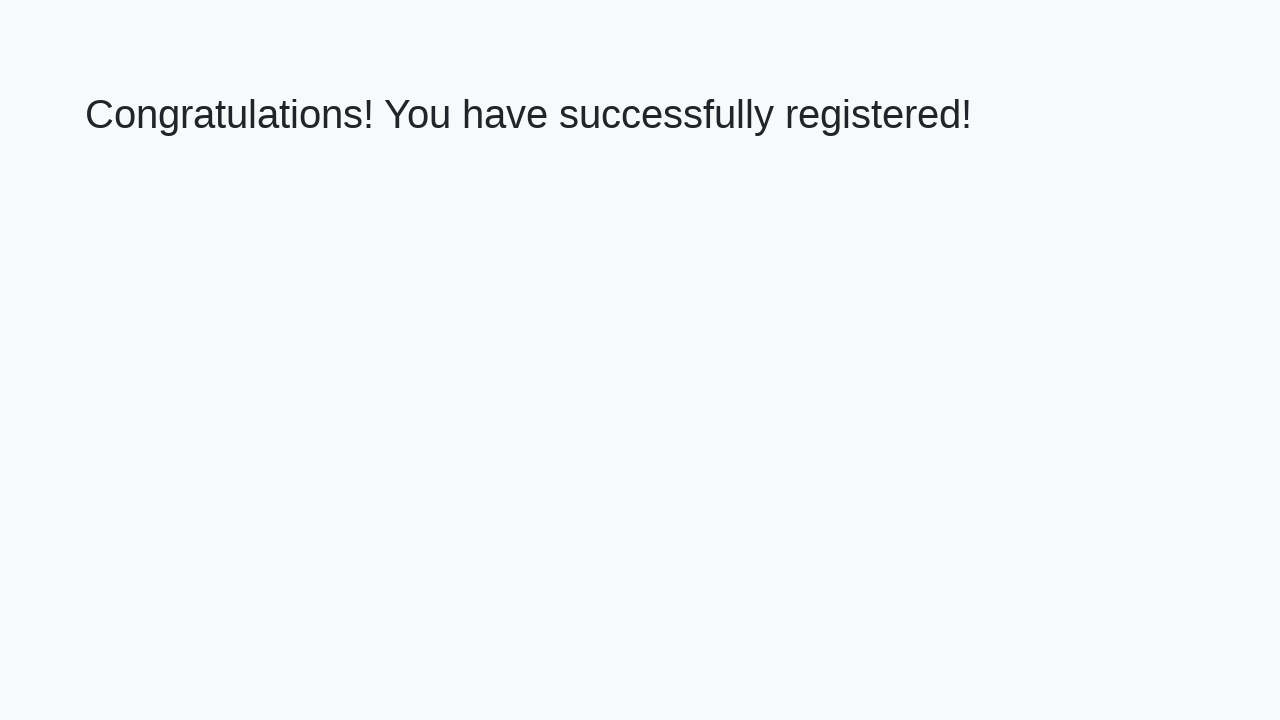

Verified successful registration message appeared
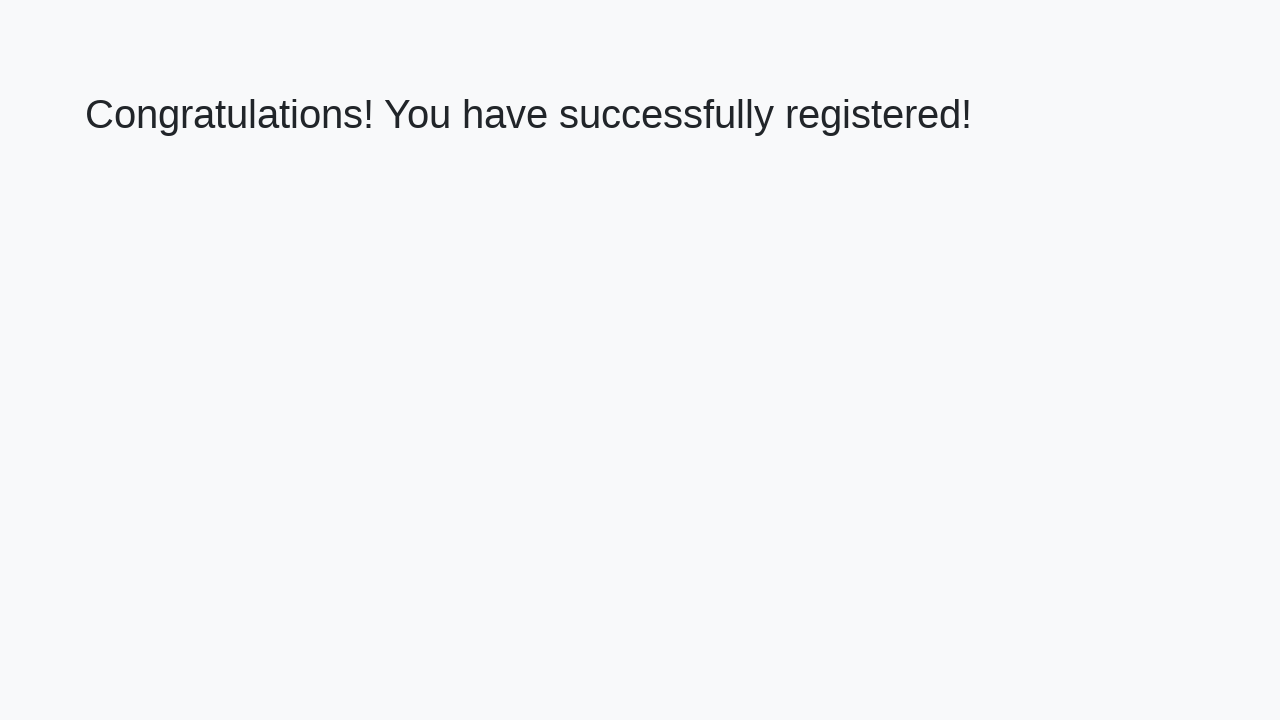

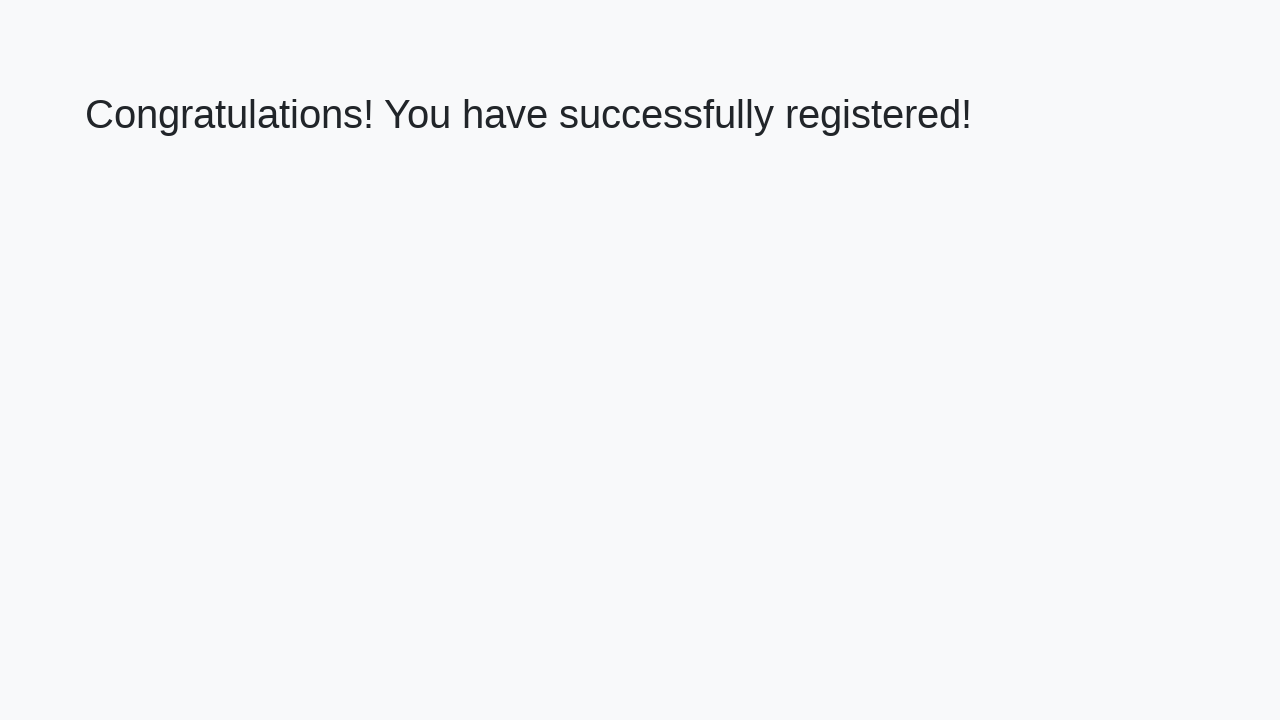